Tests form interactions on an Angular practice page by checking checkboxes, selecting a gender option, filling a password field, submitting the form, and then navigating to shop to add an item to cart.

Starting URL: https://rahulshettyacademy.com/angularpractice/

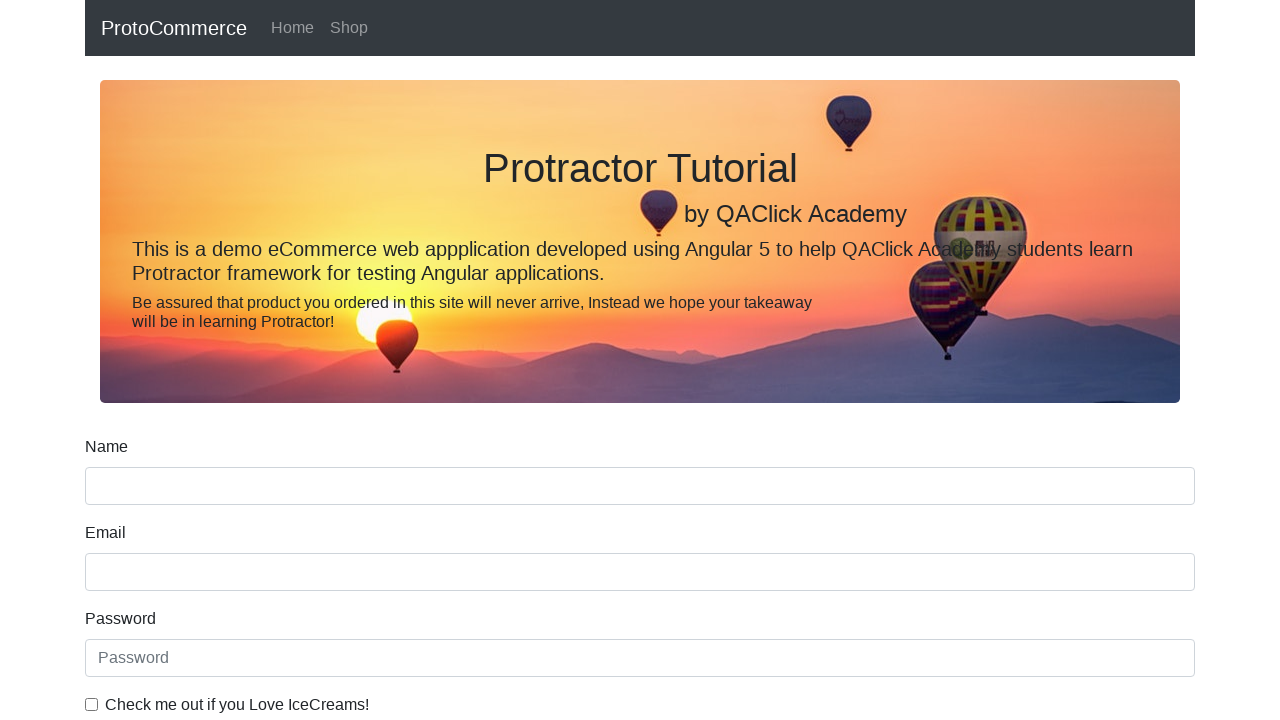

Checked the 'IceCreams' checkbox at (92, 704) on internal:label="Check me out if you Love IceCreams!"i
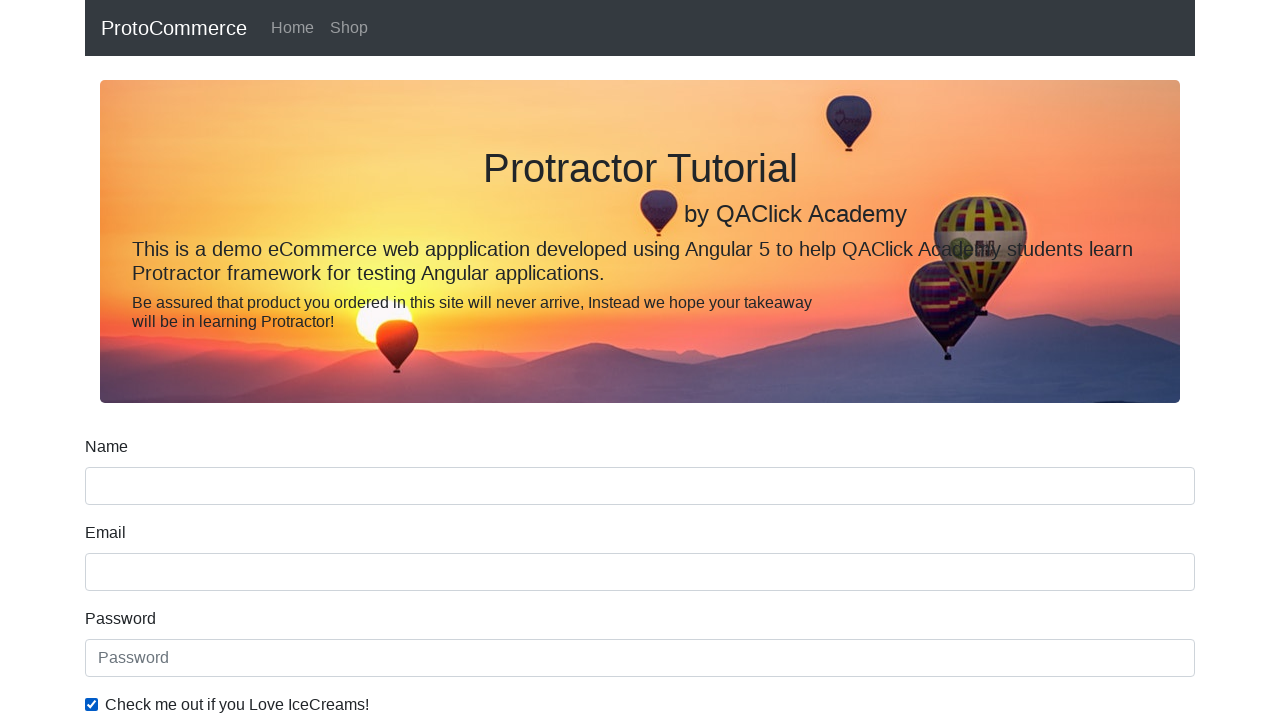

Selected 'Employed' radio button at (326, 360) on internal:label="Employed"i
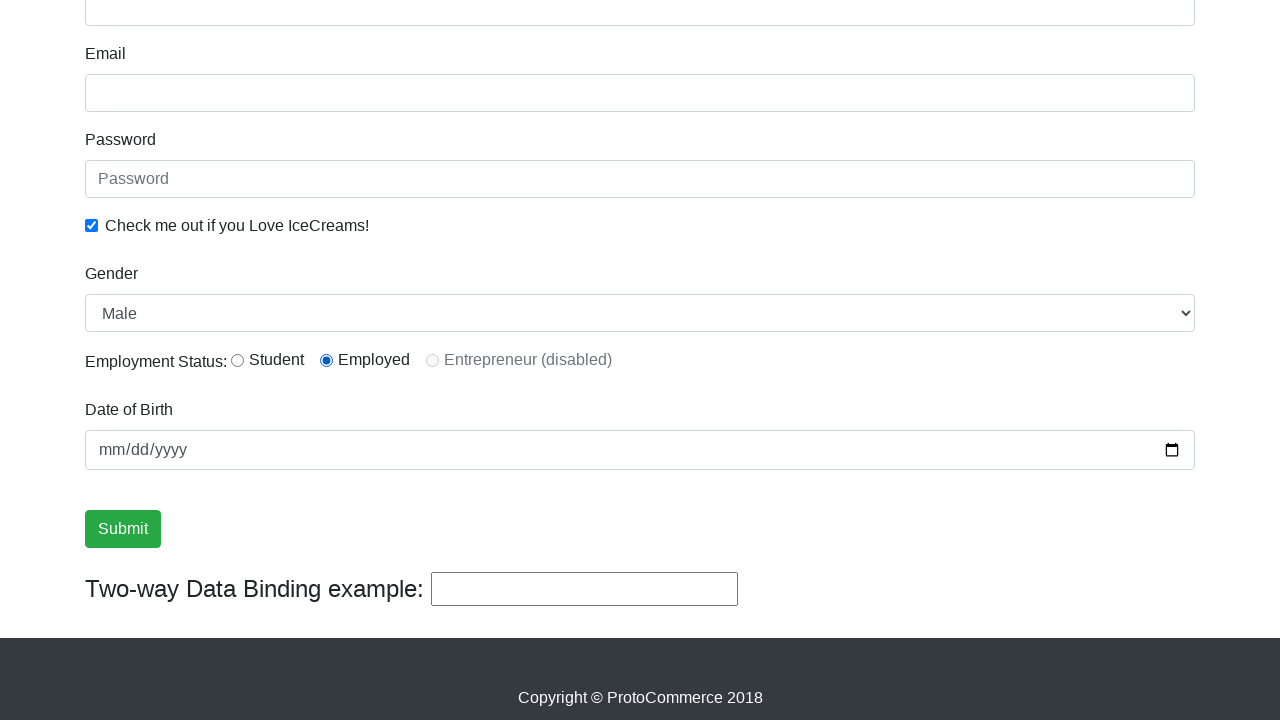

Selected 'Female' from Gender dropdown on internal:label="Gender"i
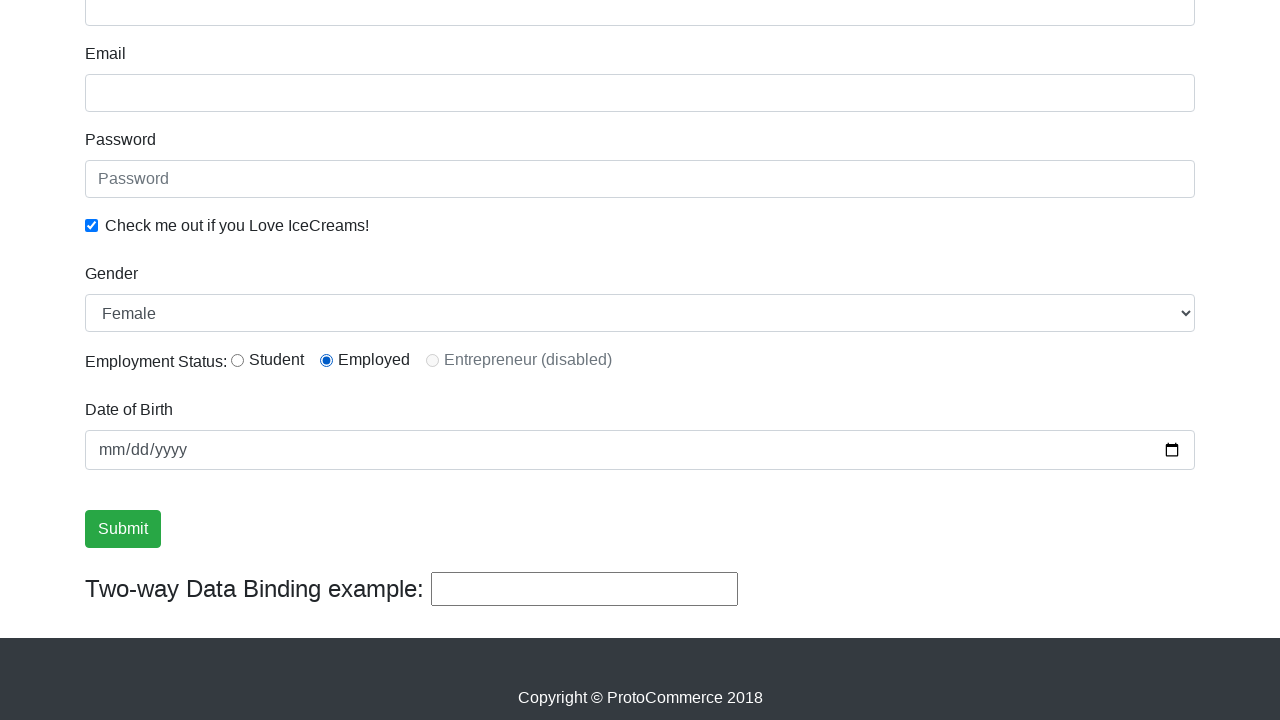

Filled password field with 'one@123' on internal:attr=[placeholder="Password"i]
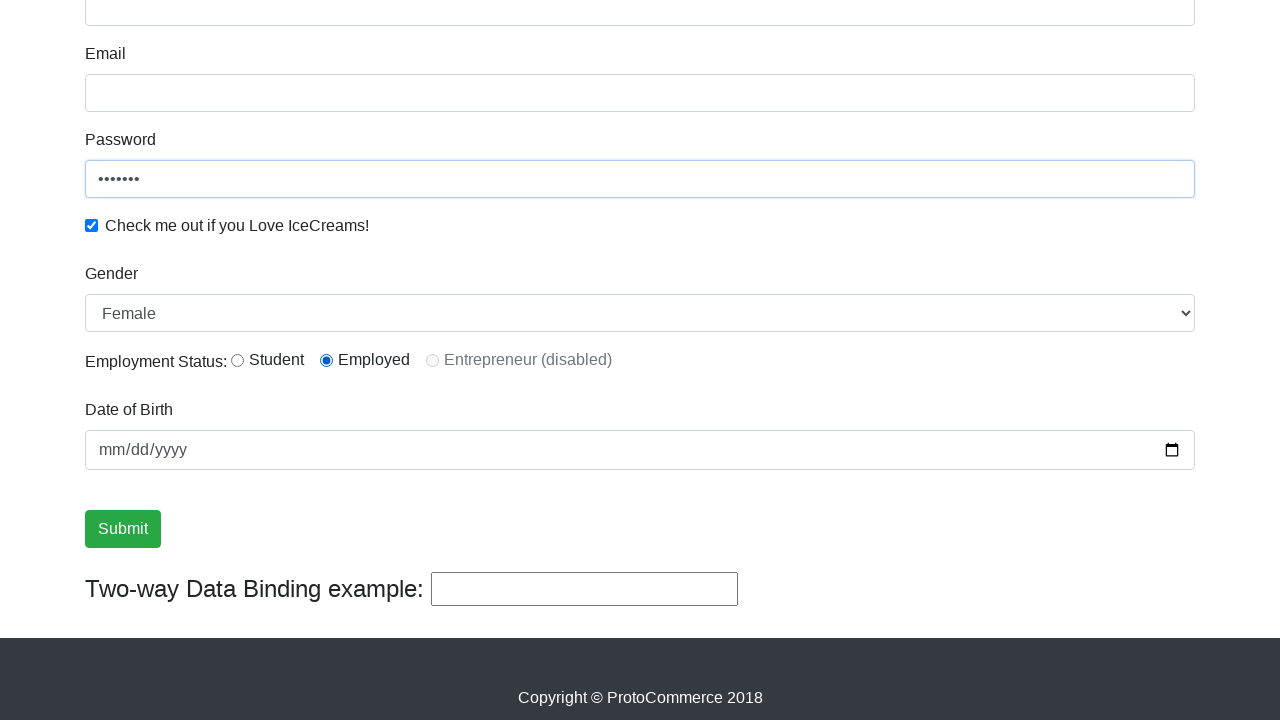

Clicked Submit button to submit the form at (123, 529) on internal:role=button[name="Submit"i]
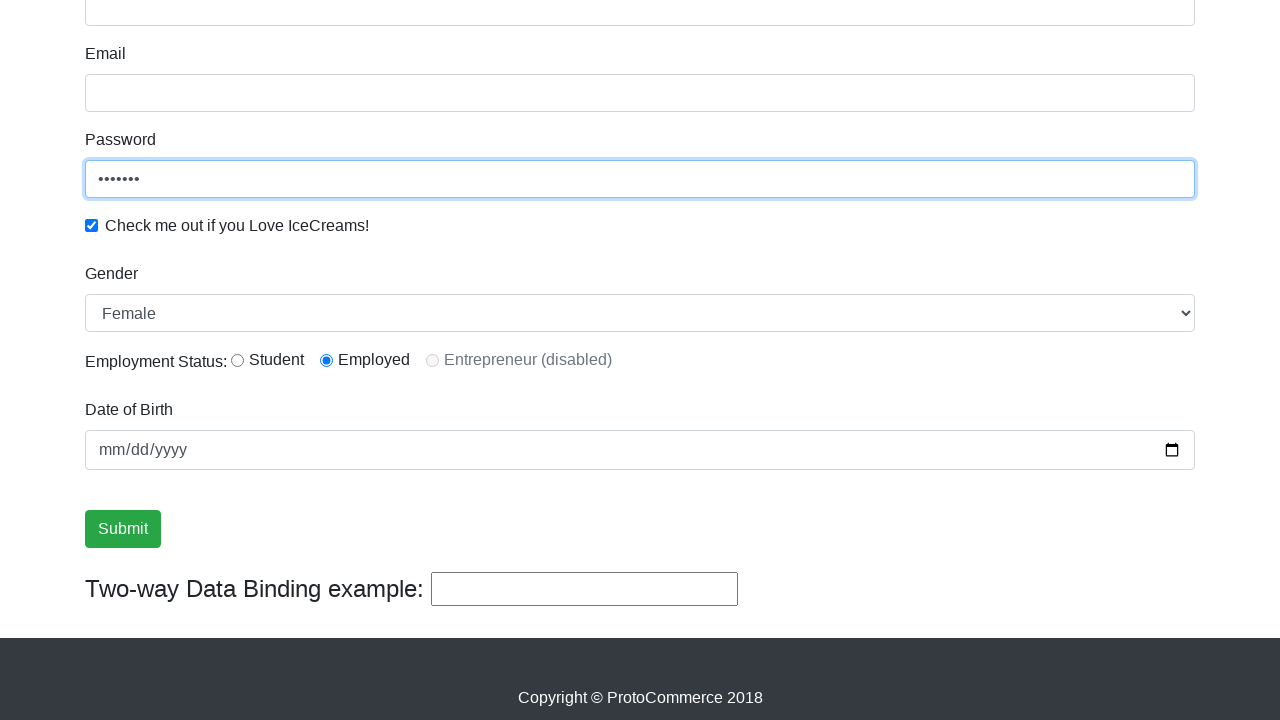

Verified success message is visible
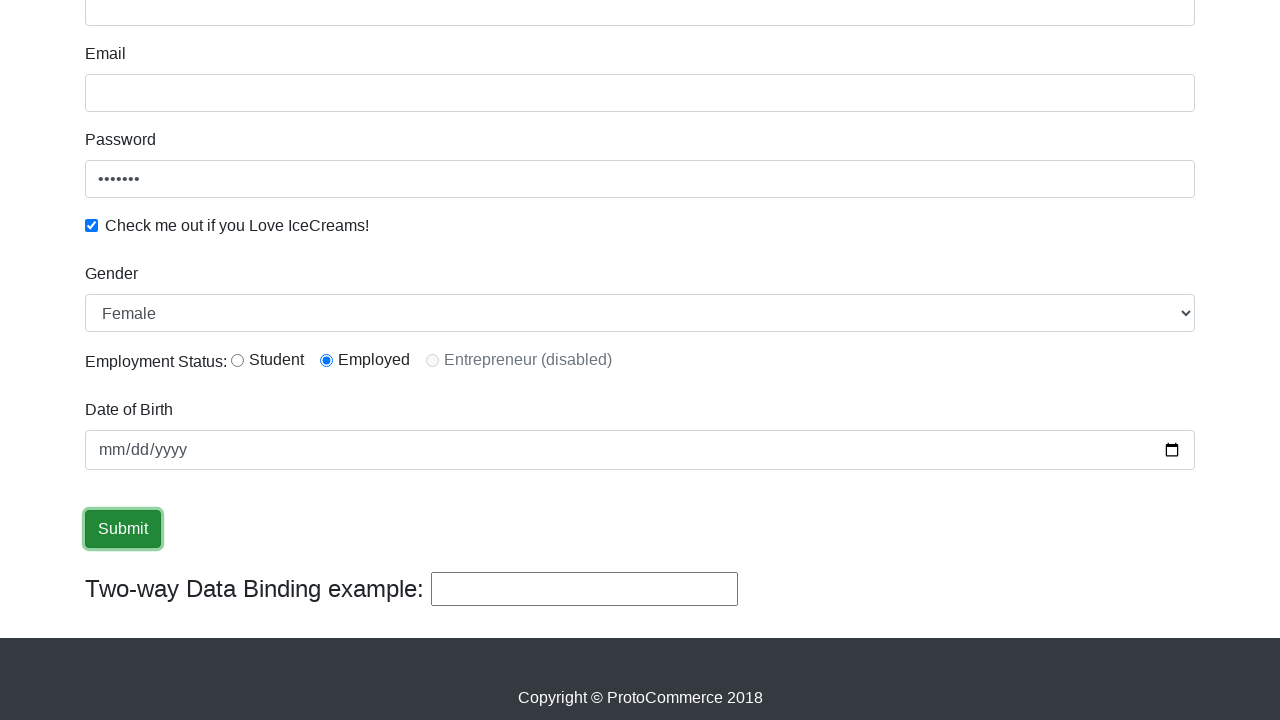

Clicked Shop link to navigate to shop page at (349, 28) on internal:role=link[name="Shop"i]
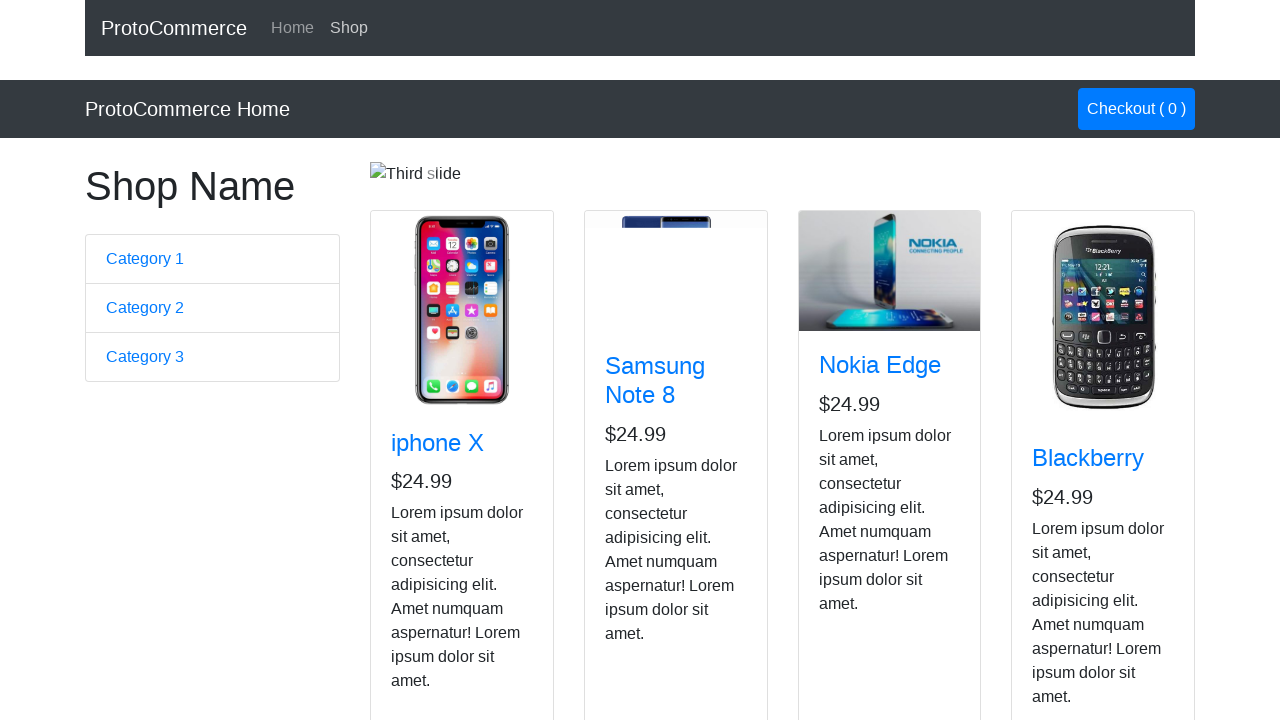

Found Blackberry card and clicked Add button to add to cart at (1068, 528) on app-card >> internal:has-text="Blackberry"i >> internal:role=button[name="Add"i]
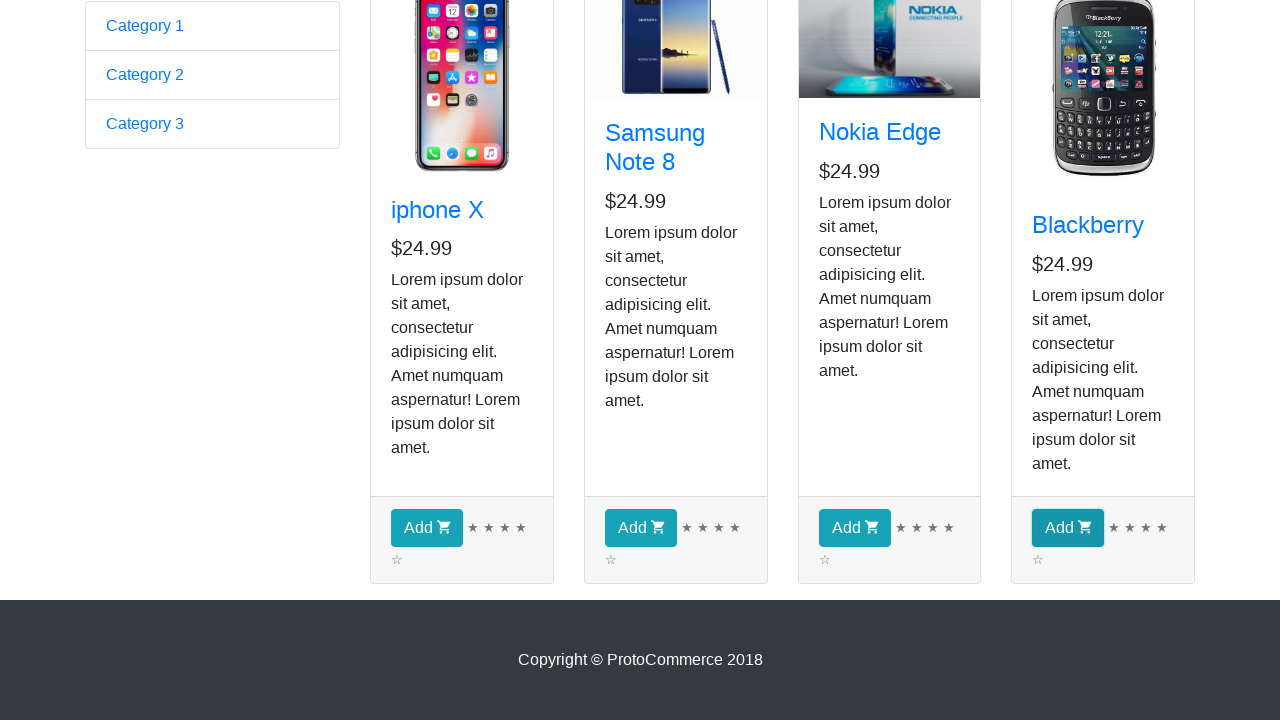

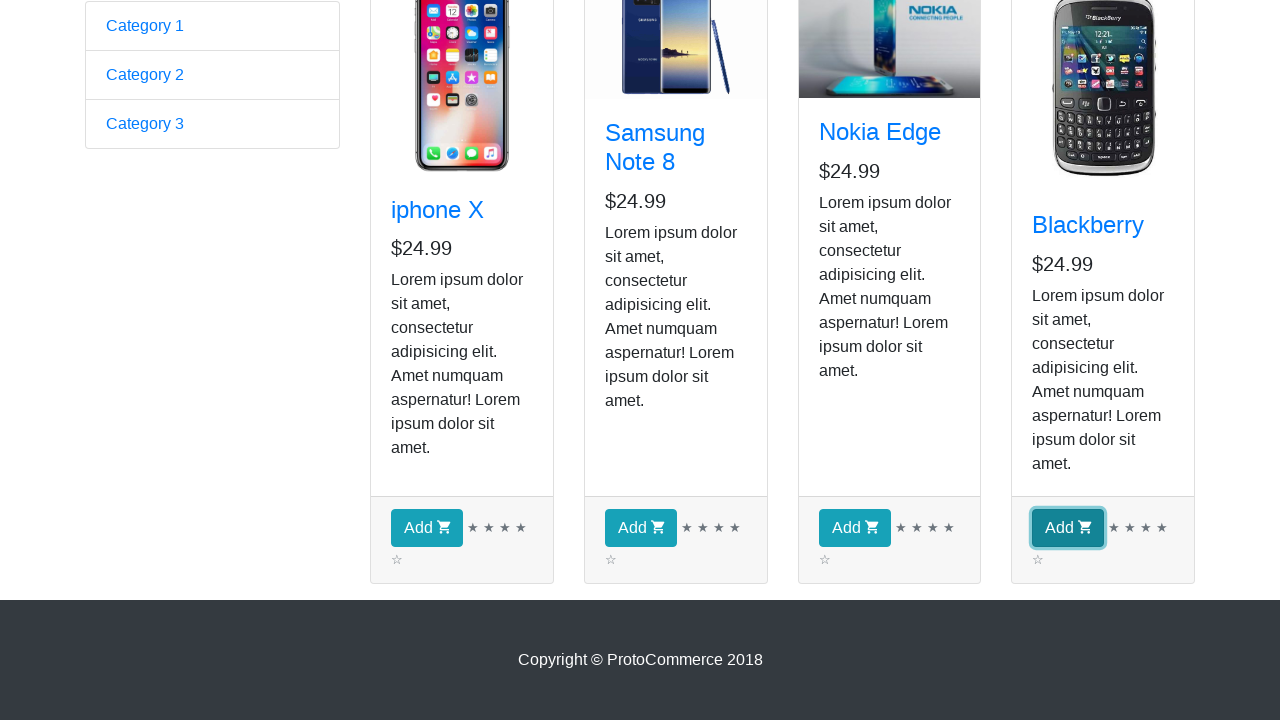